Tests form input functionality by entering a name into an input field on the Rahul Shetty Academy automation practice page

Starting URL: https://rahulshettyacademy.com/AutomationPractice/

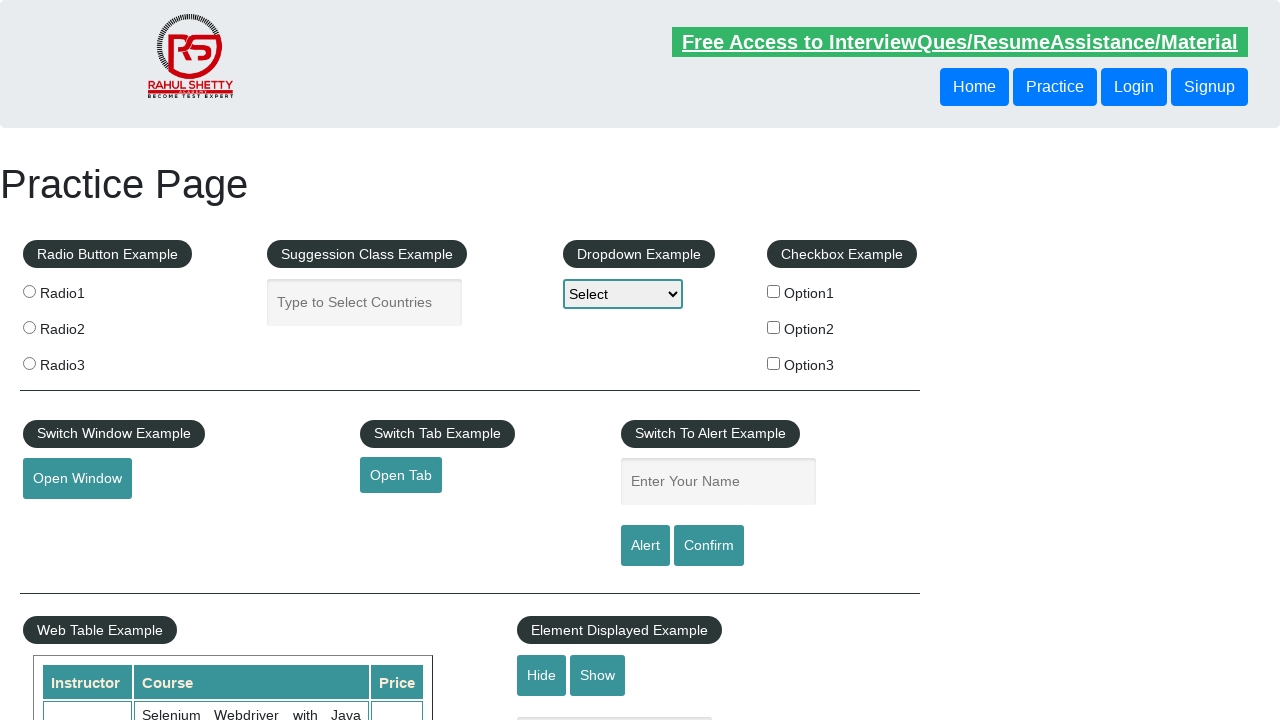

Navigated to Rahul Shetty Academy automation practice page
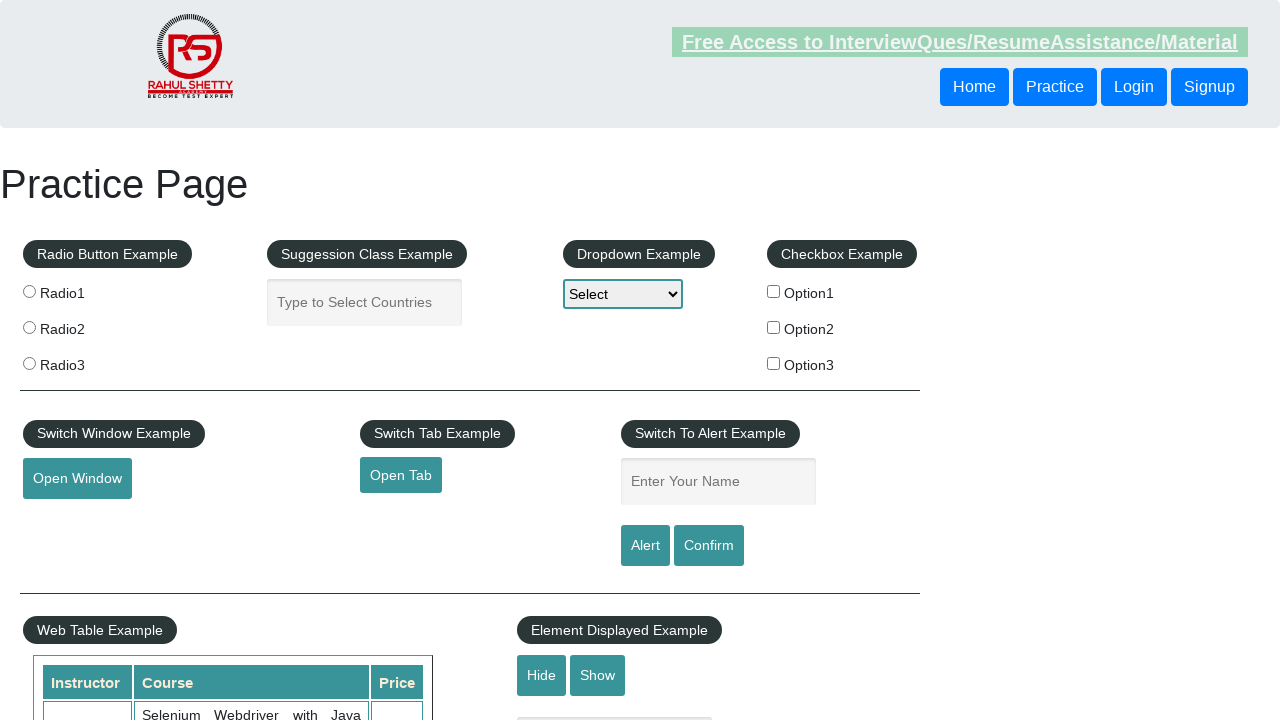

Filled name input field with 'JohnDoe_TestUser' on input[name='enter-name']
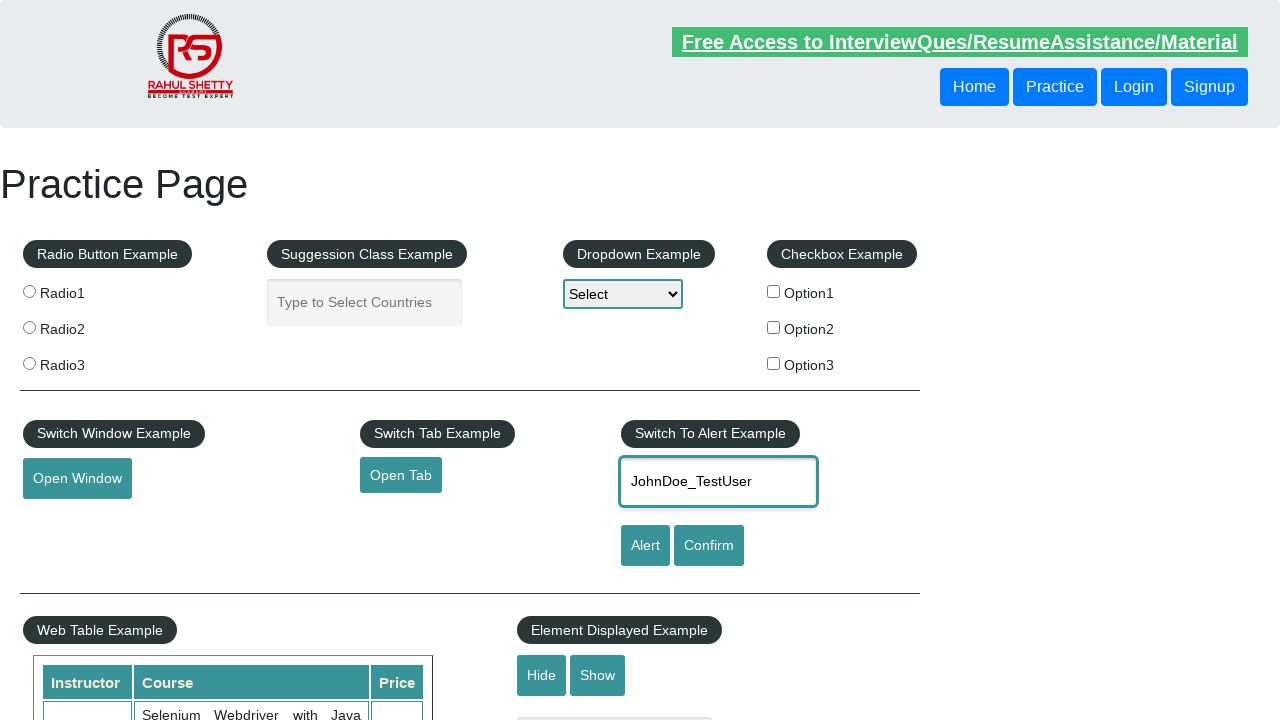

Waited 1 second for input to be visible
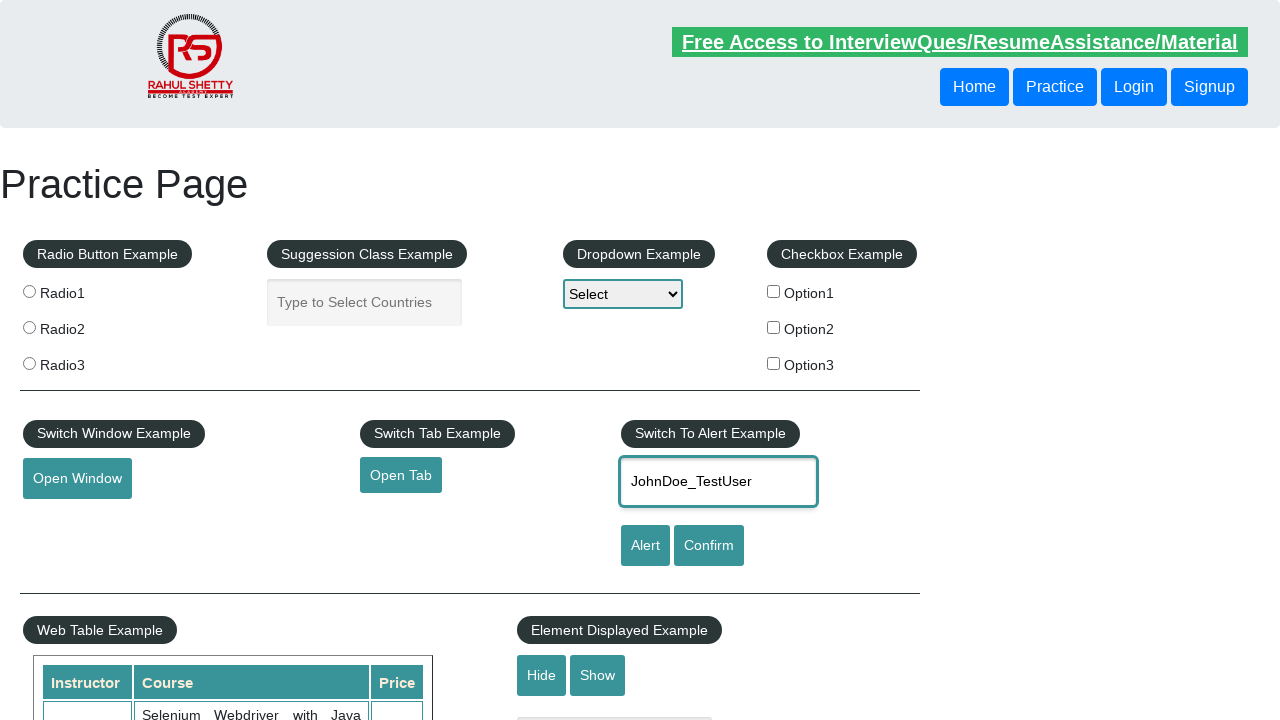

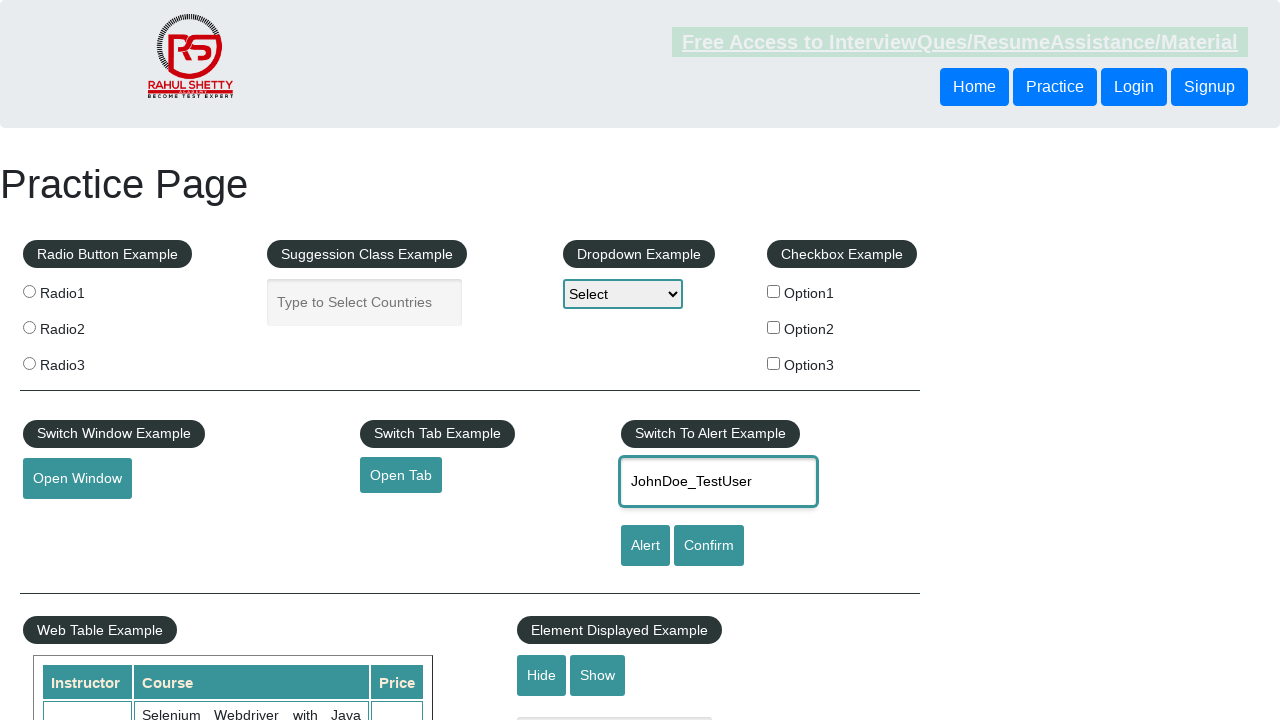